Tests auto-suggestive dropdown functionality by typing a partial search term, waiting for suggestions to appear, and selecting a specific option from the dropdown list.

Starting URL: https://rahulshettyacademy.com/dropdownsPractise/

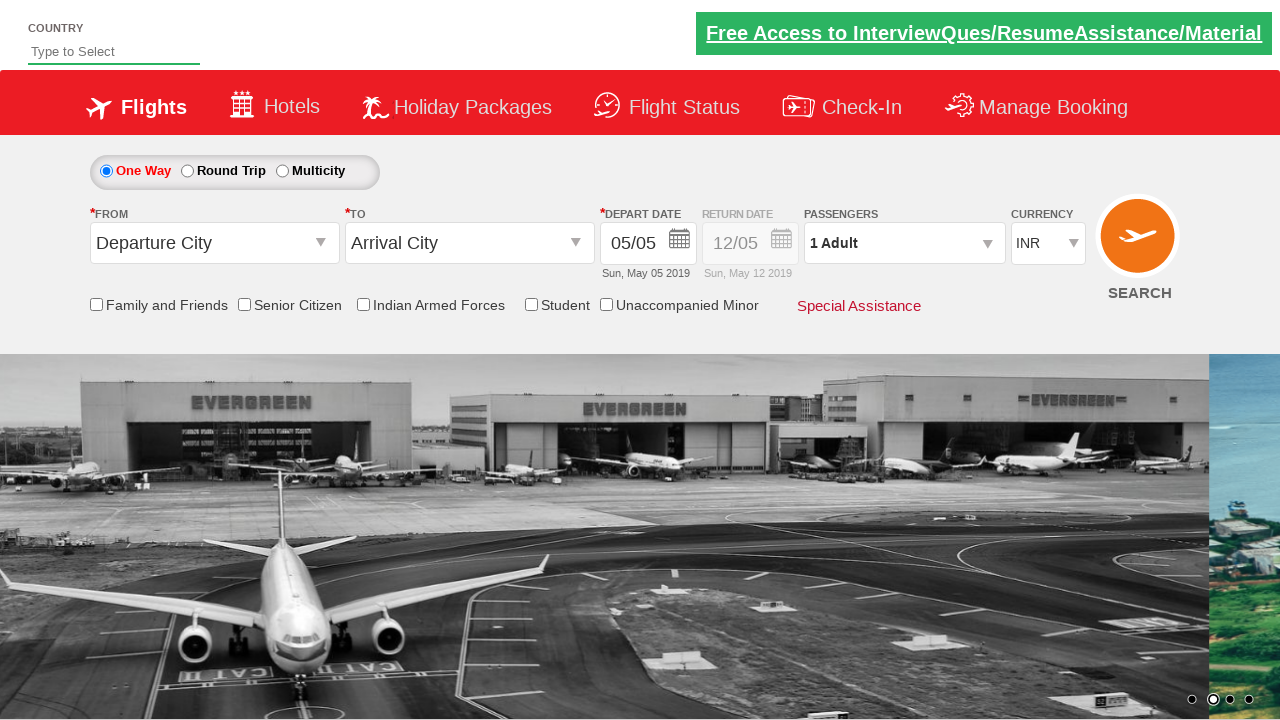

Filled autosuggest field with partial search term 'ind' on #autosuggest
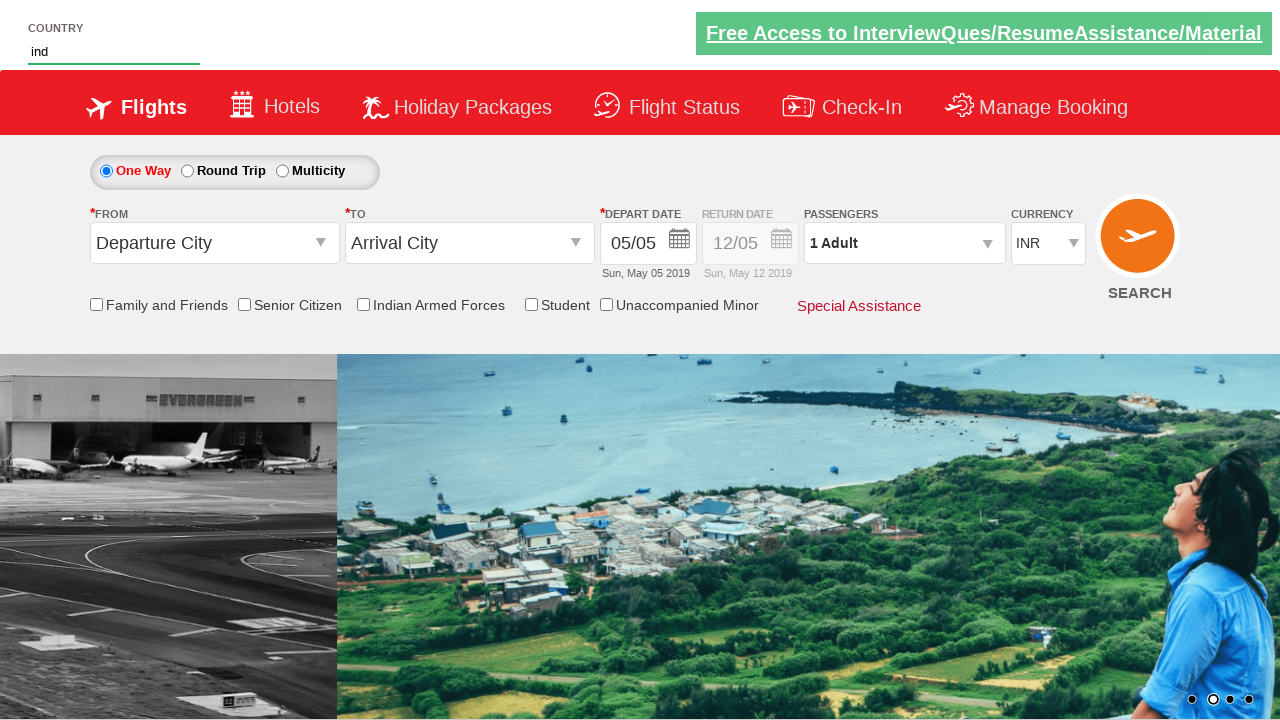

Autocomplete suggestions appeared
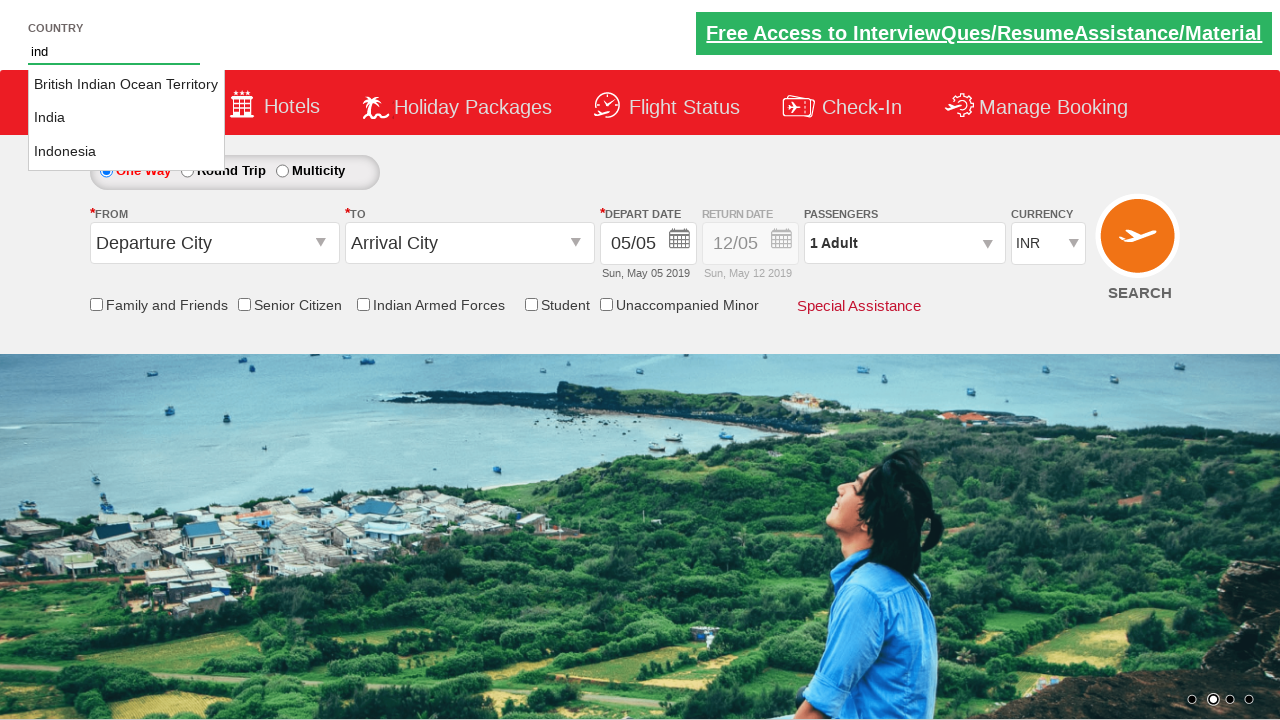

Selected 'India' from the dropdown suggestions at (126, 118) on li.ui-menu-item a >> nth=1
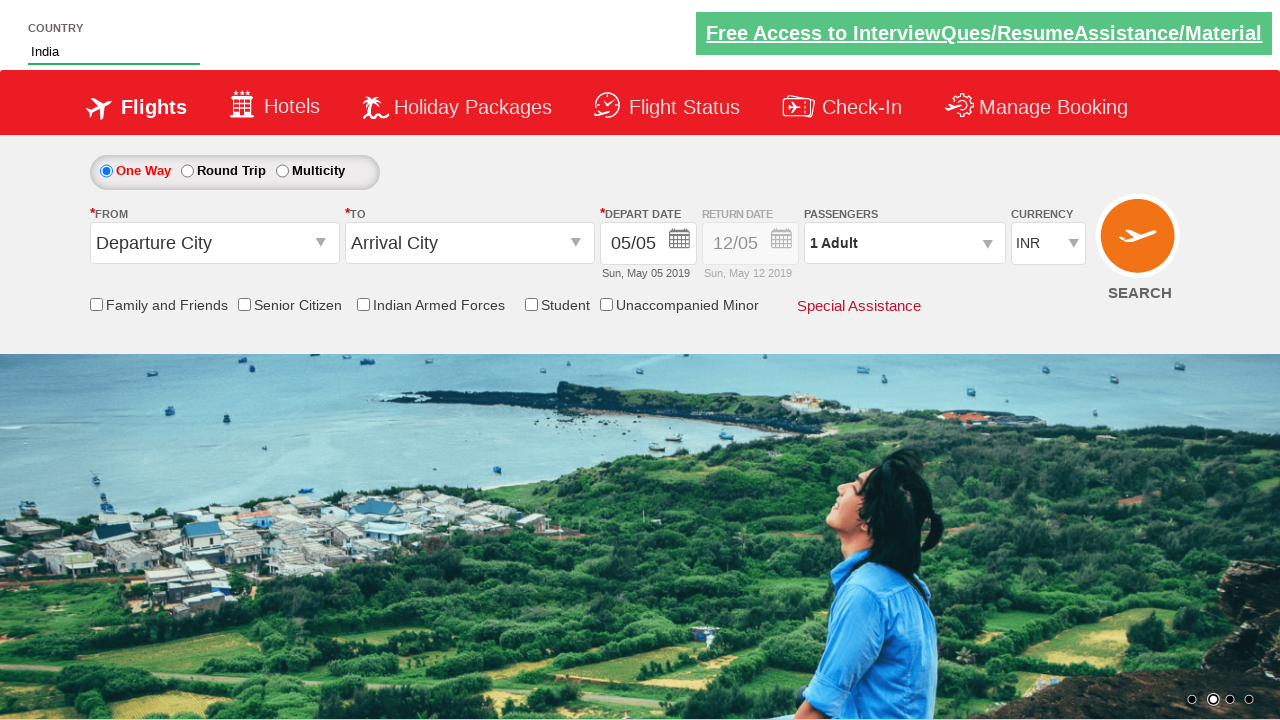

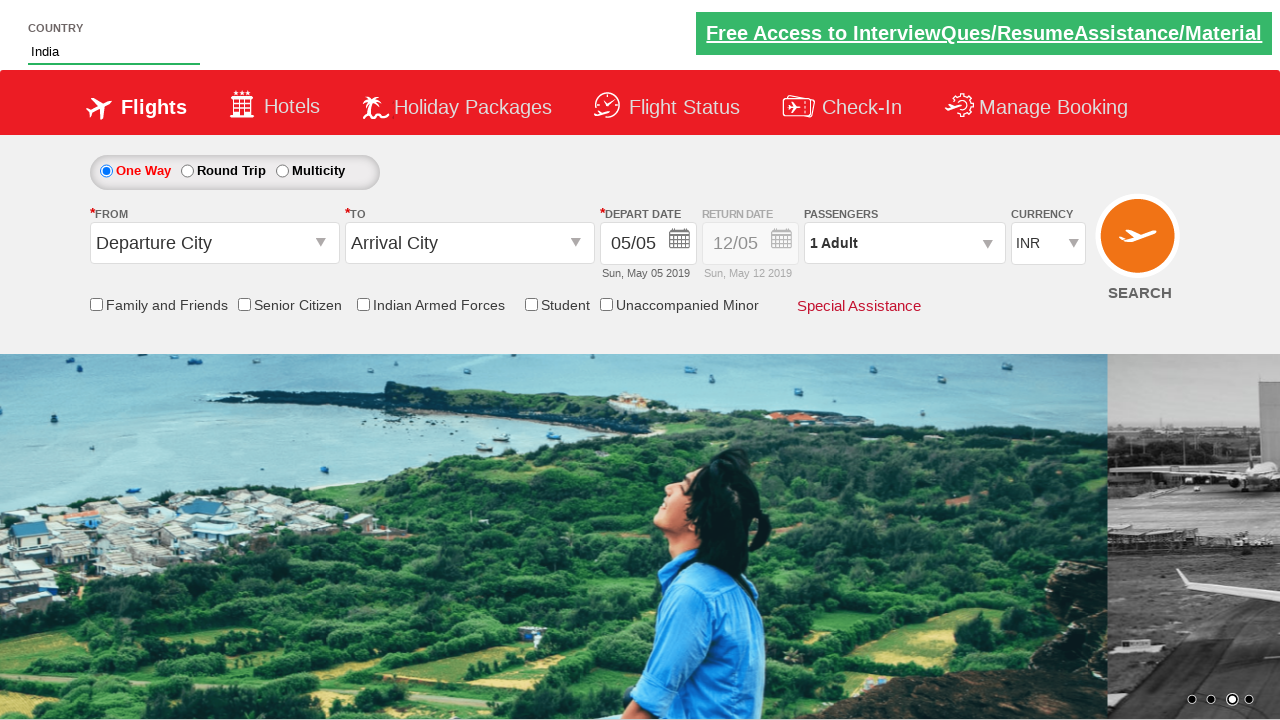